Tests that the toggle-all checkbox updates its state correctly when individual items are completed or cleared

Starting URL: https://demo.playwright.dev/todomvc

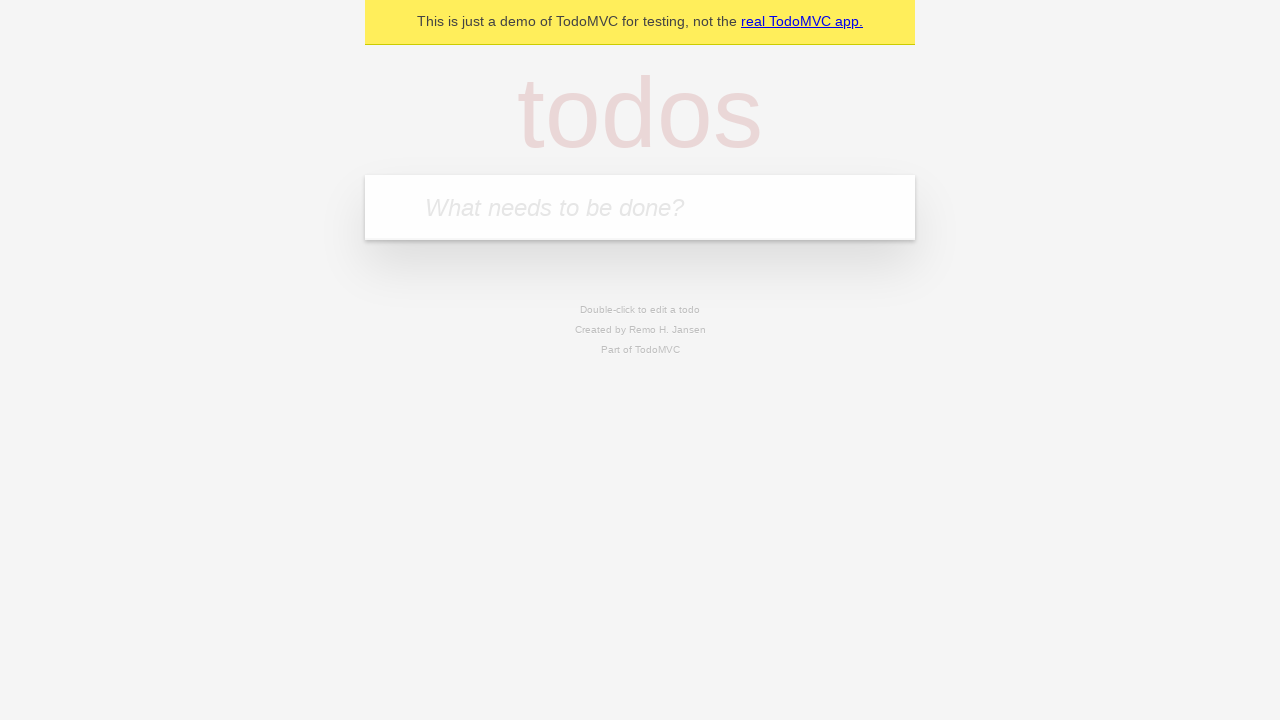

Filled new todo input with 'buy some cheese' on .new-todo
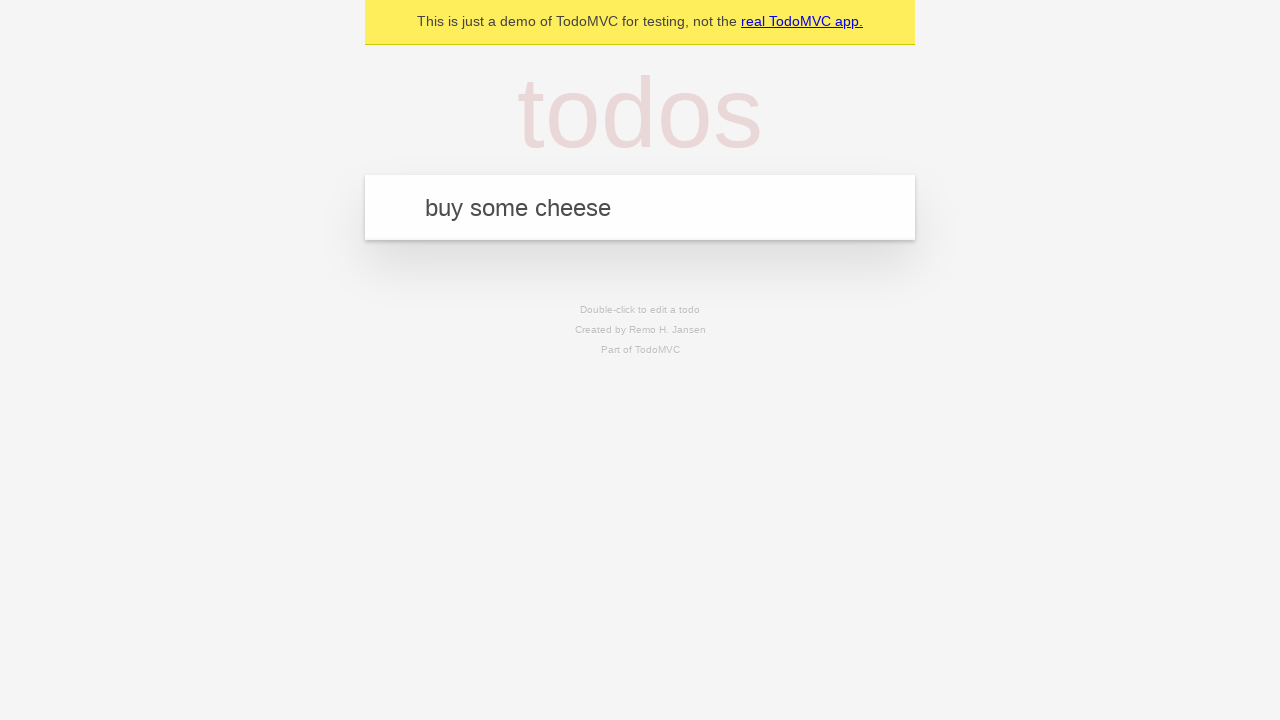

Pressed Enter to create first todo item on .new-todo
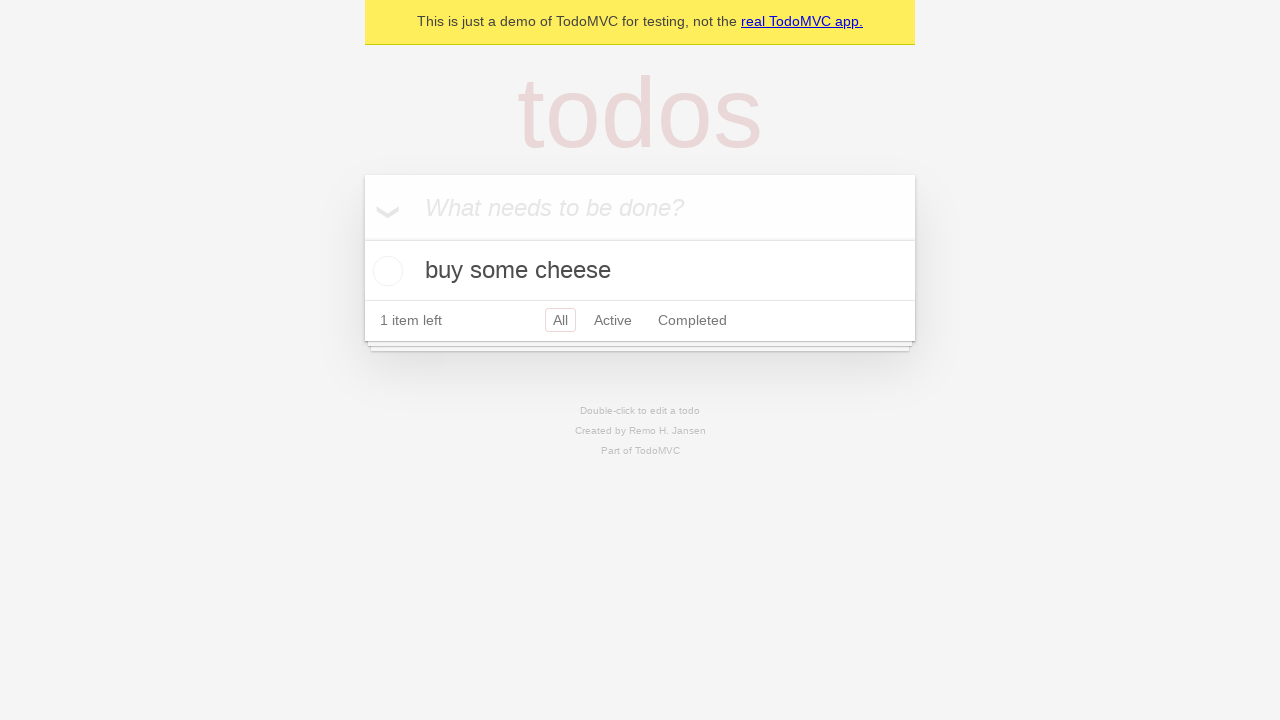

Filled new todo input with 'feed the cat' on .new-todo
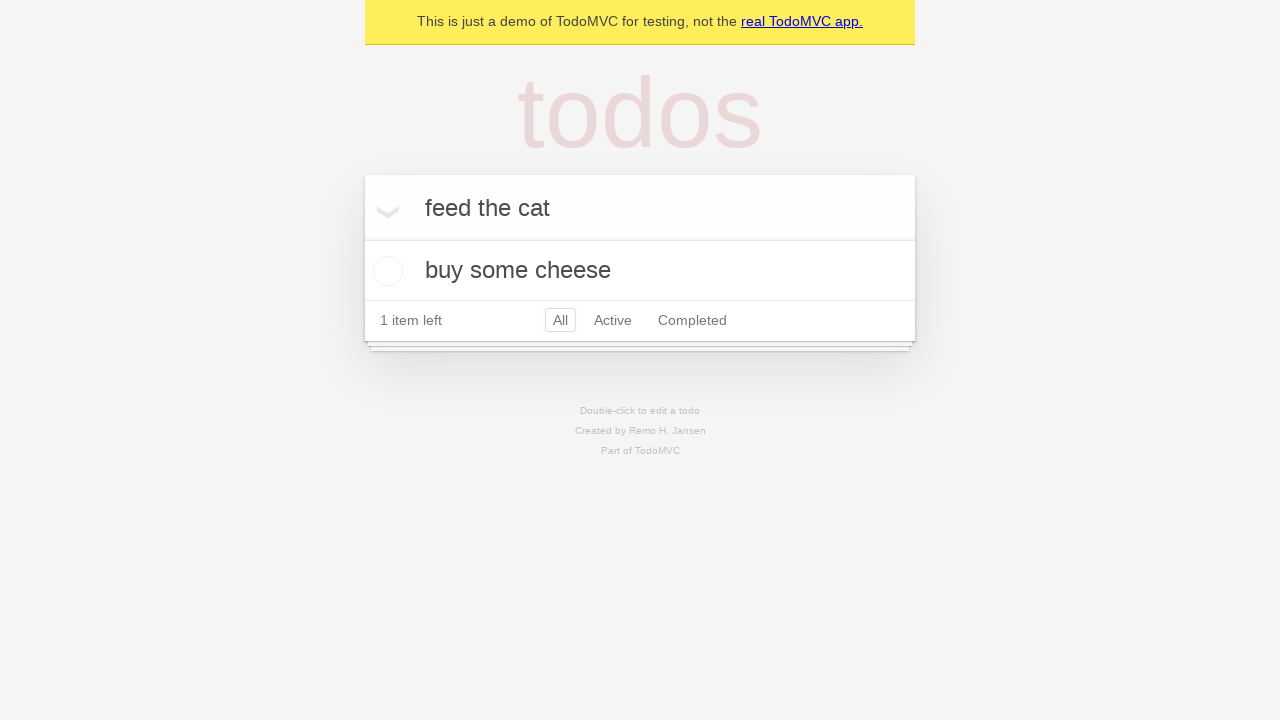

Pressed Enter to create second todo item on .new-todo
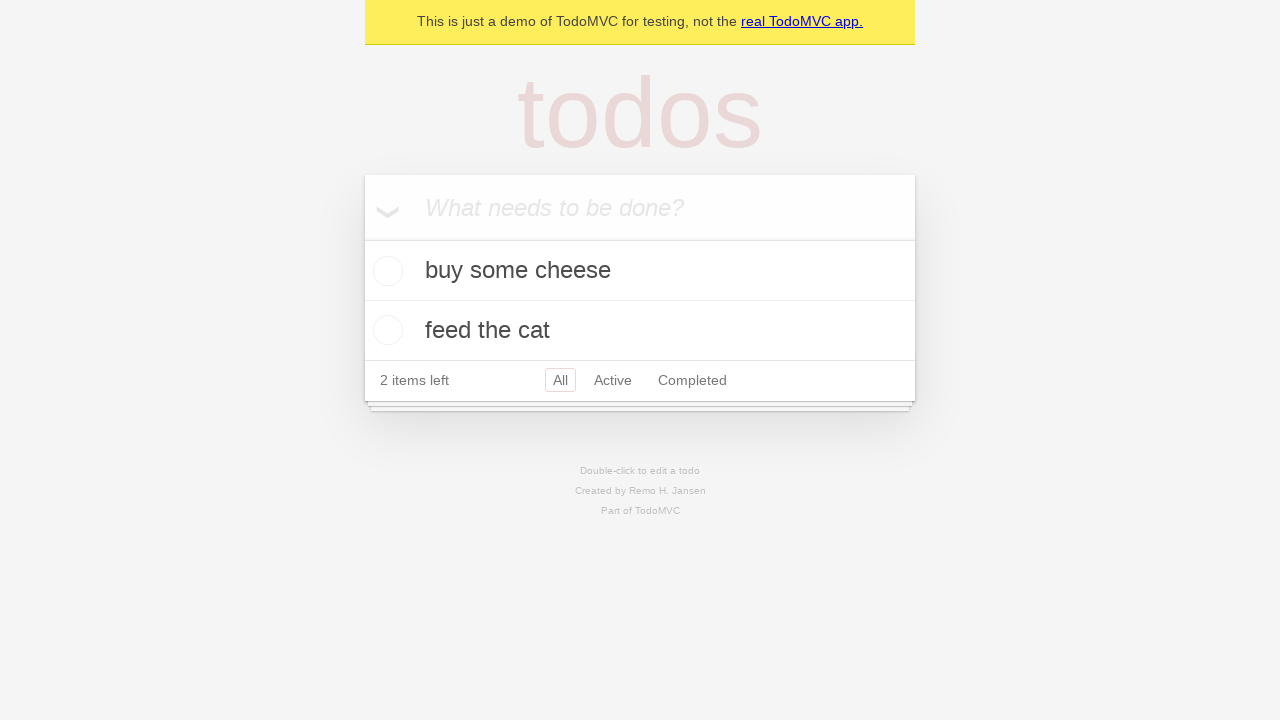

Filled new todo input with 'book a doctors appointment' on .new-todo
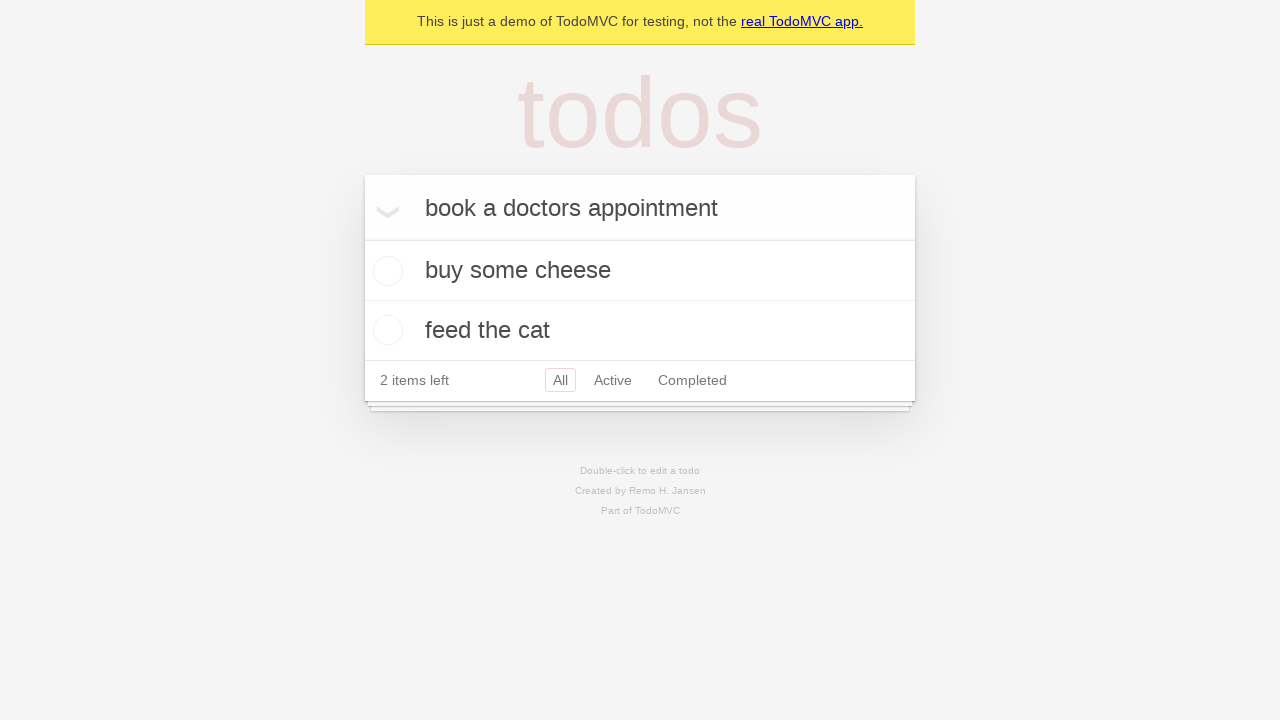

Pressed Enter to create third todo item on .new-todo
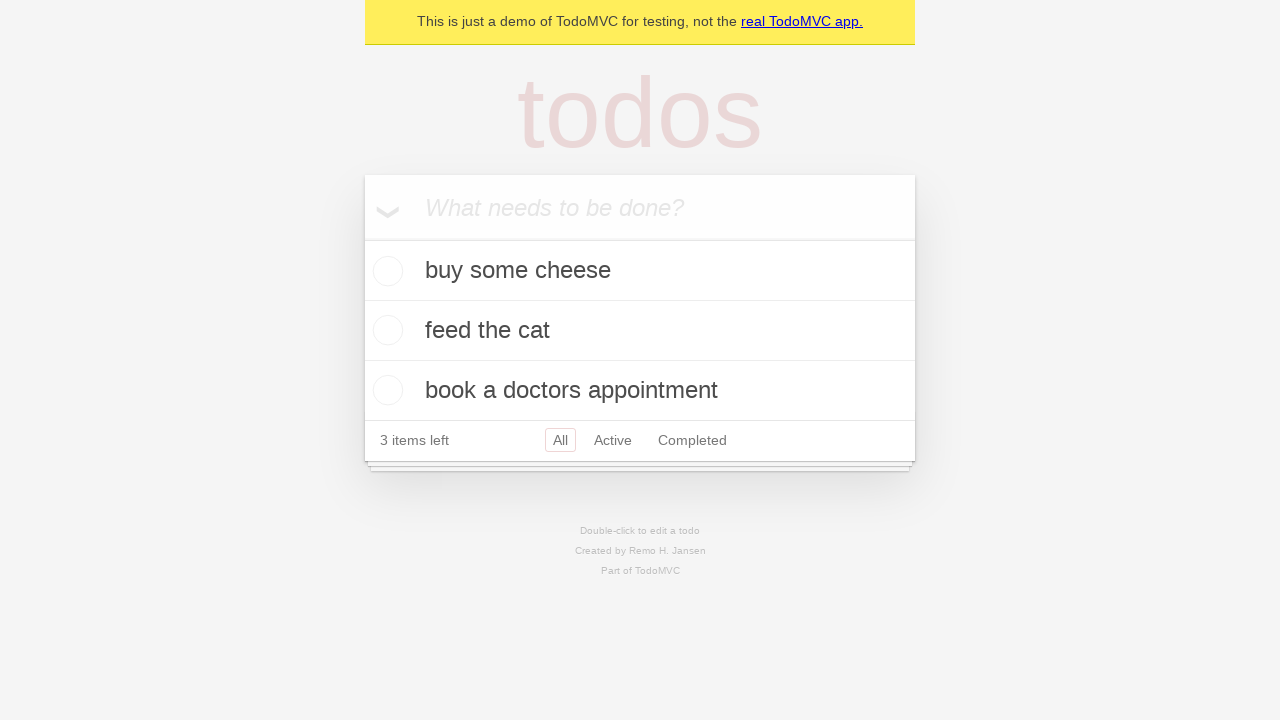

Clicked toggle-all checkbox to check all items at (362, 238) on .toggle-all
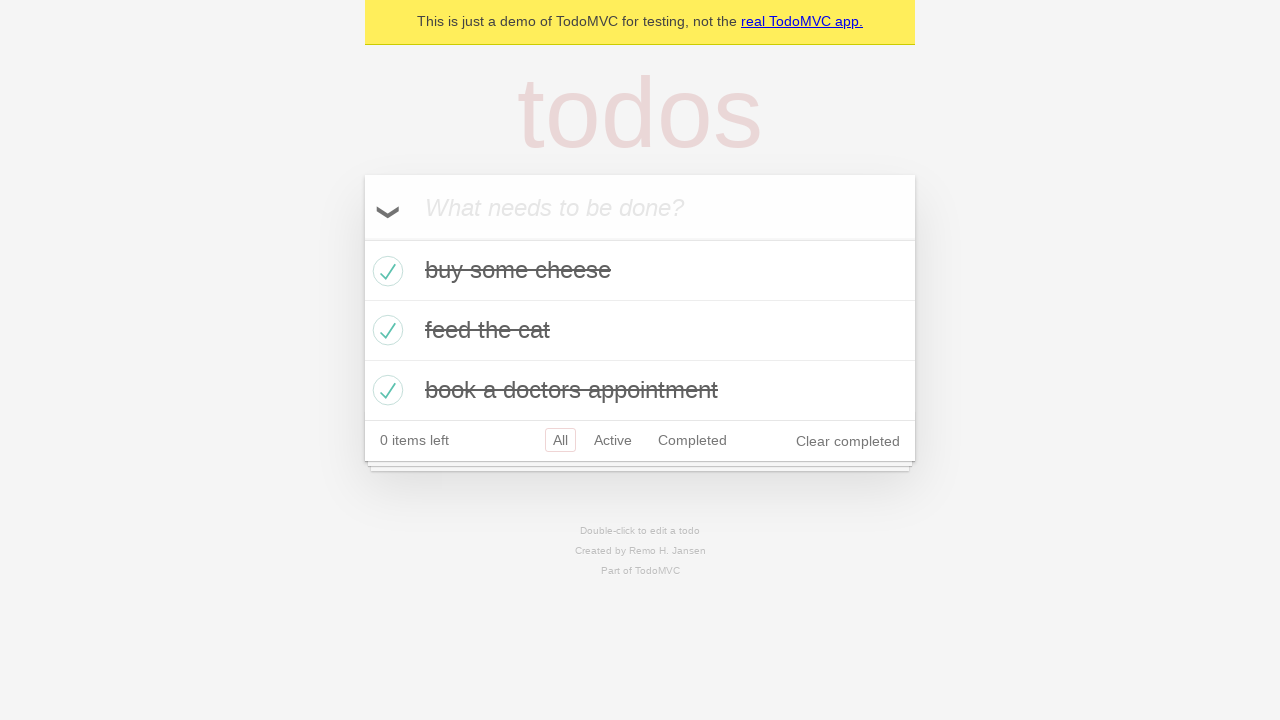

Verified toggle-all checkbox is in checked state
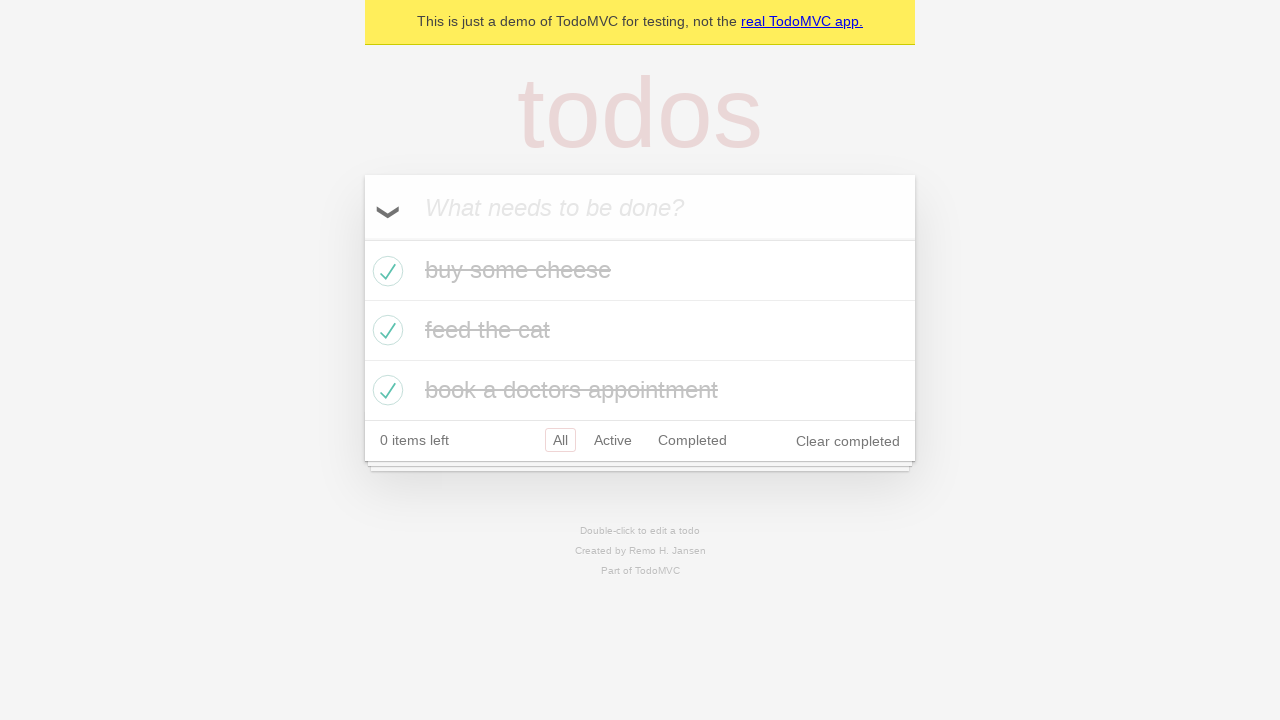

Unchecked the first todo item at (385, 271) on .todo-list li >> nth=0 >> .toggle
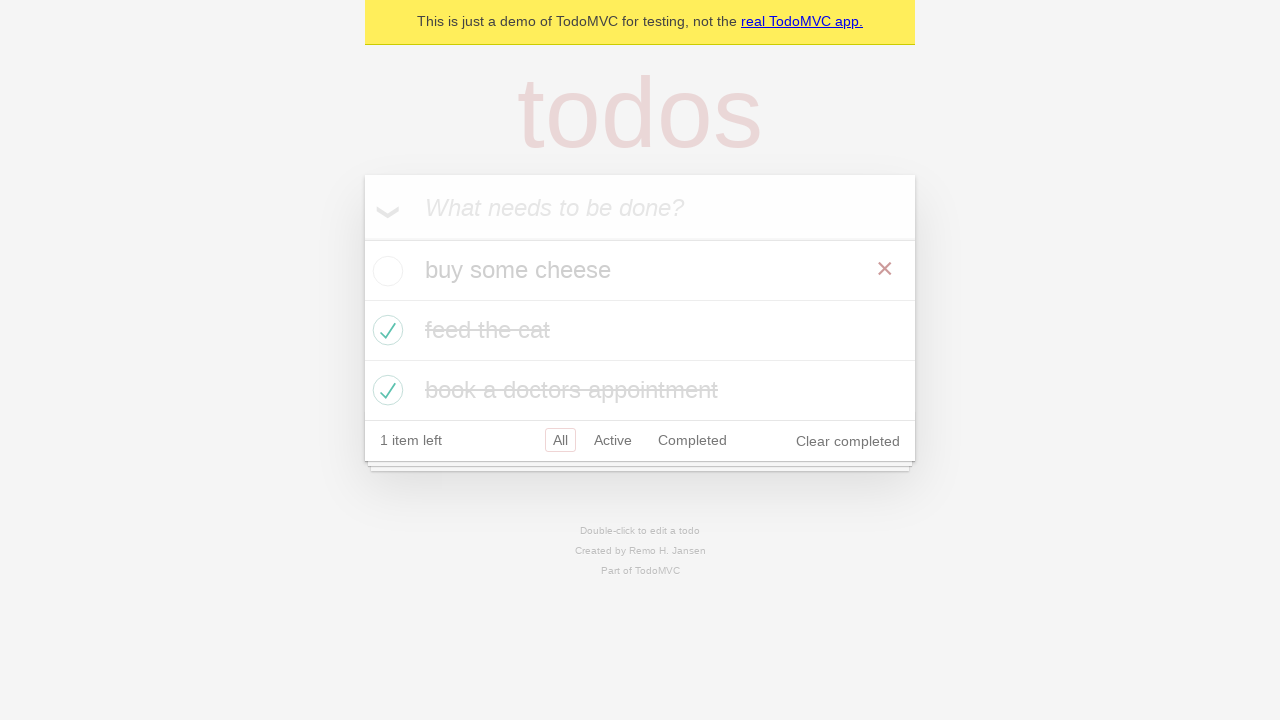

Verified toggle-all checkbox is unchecked when one item is incomplete
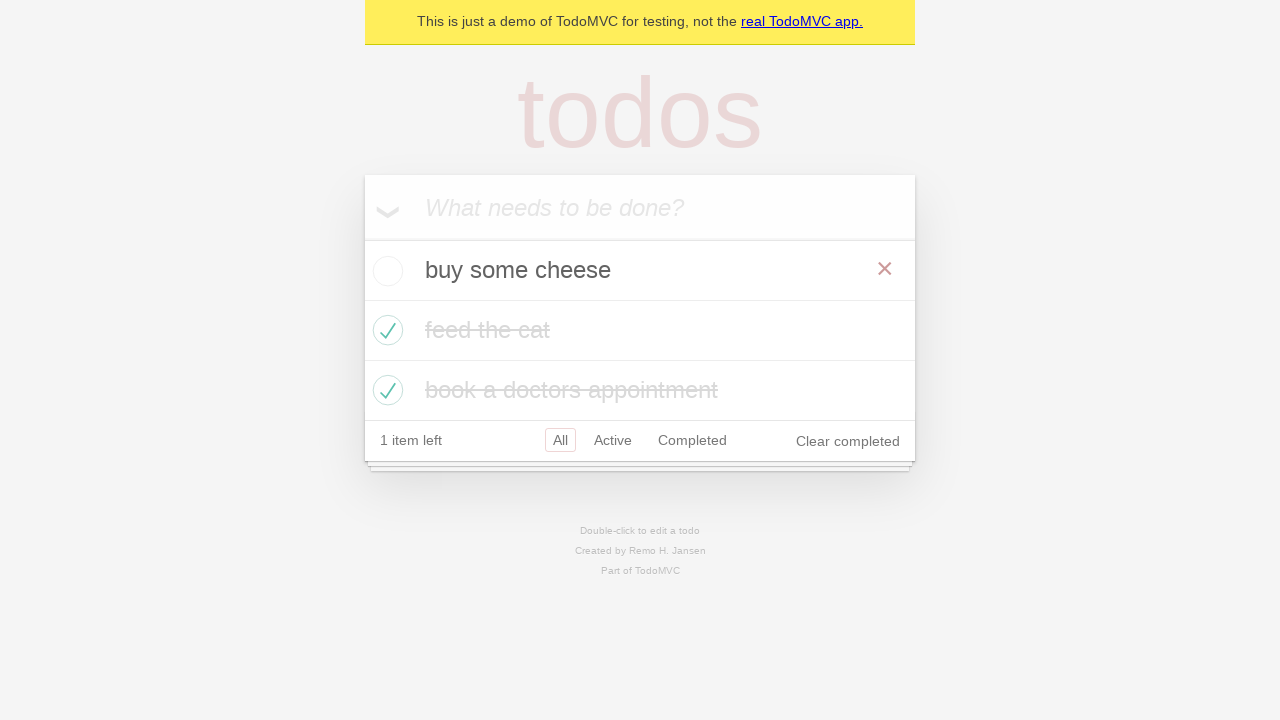

Checked the first todo item again at (385, 271) on .todo-list li >> nth=0 >> .toggle
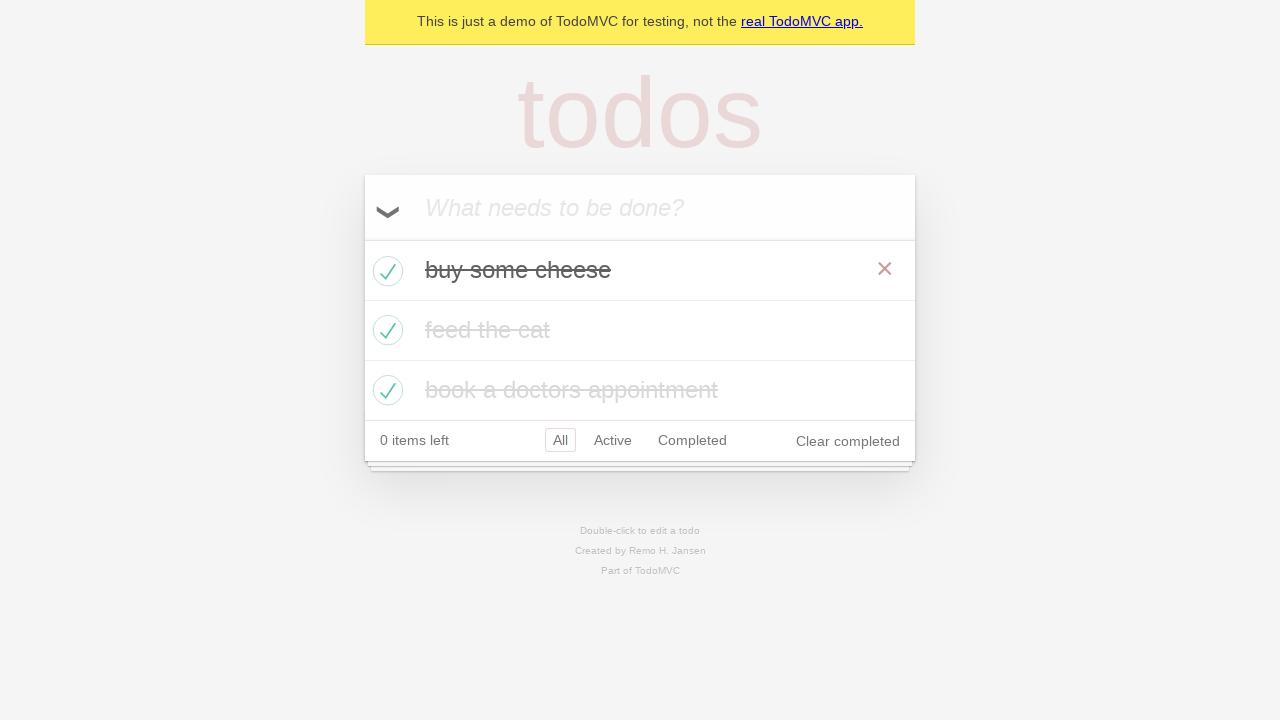

Verified toggle-all checkbox is checked again when all items are complete
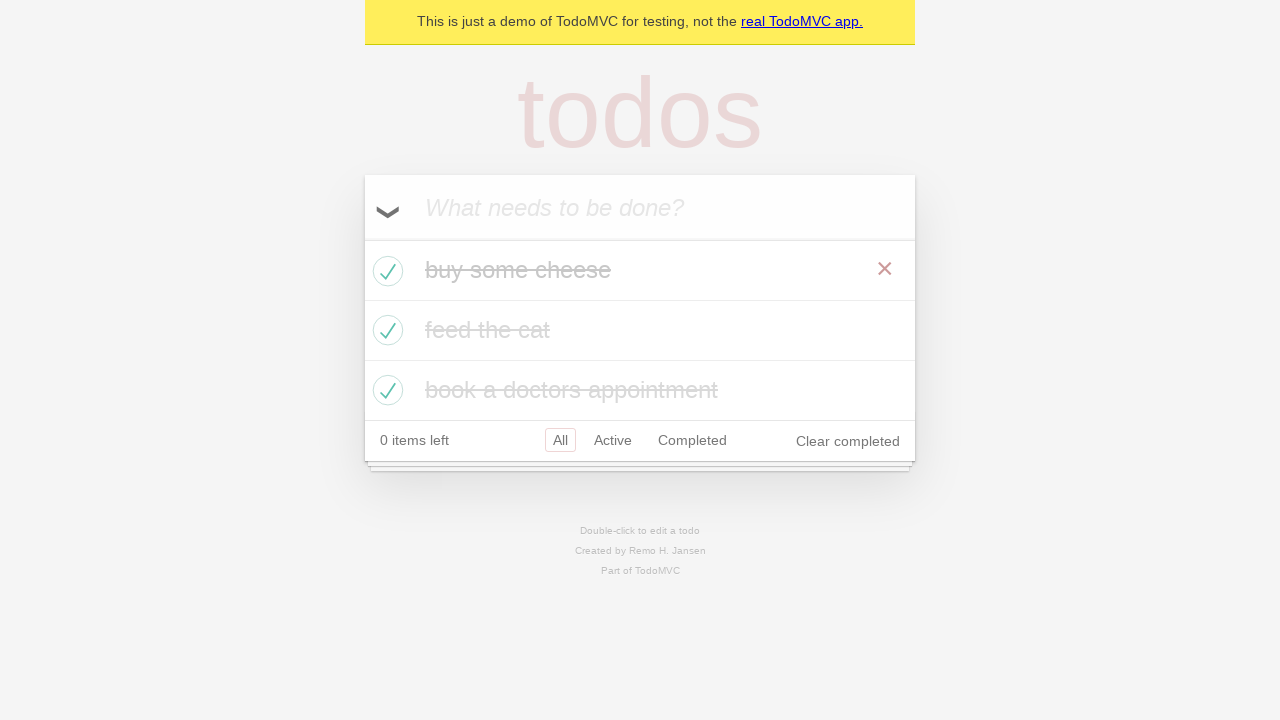

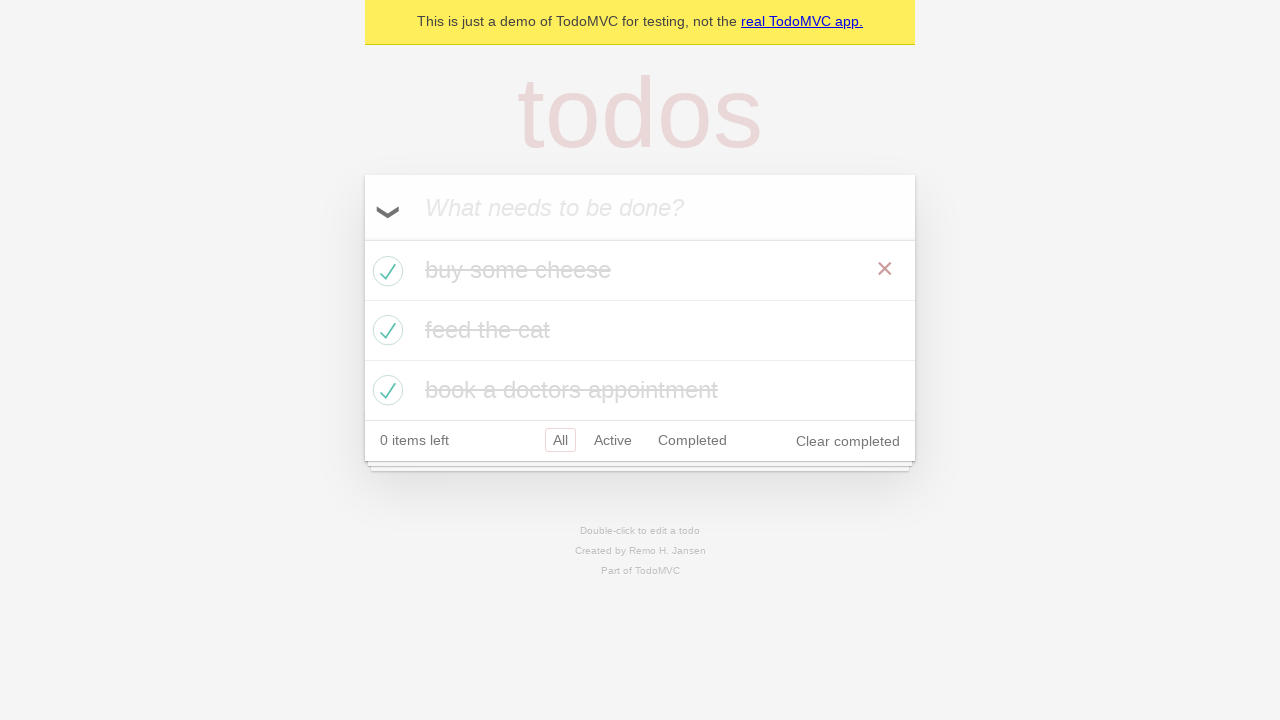